Tests drag and drop functionality by dragging an element into a droppable area on the jQuery UI demo page

Starting URL: https://jqueryui.com/droppable/

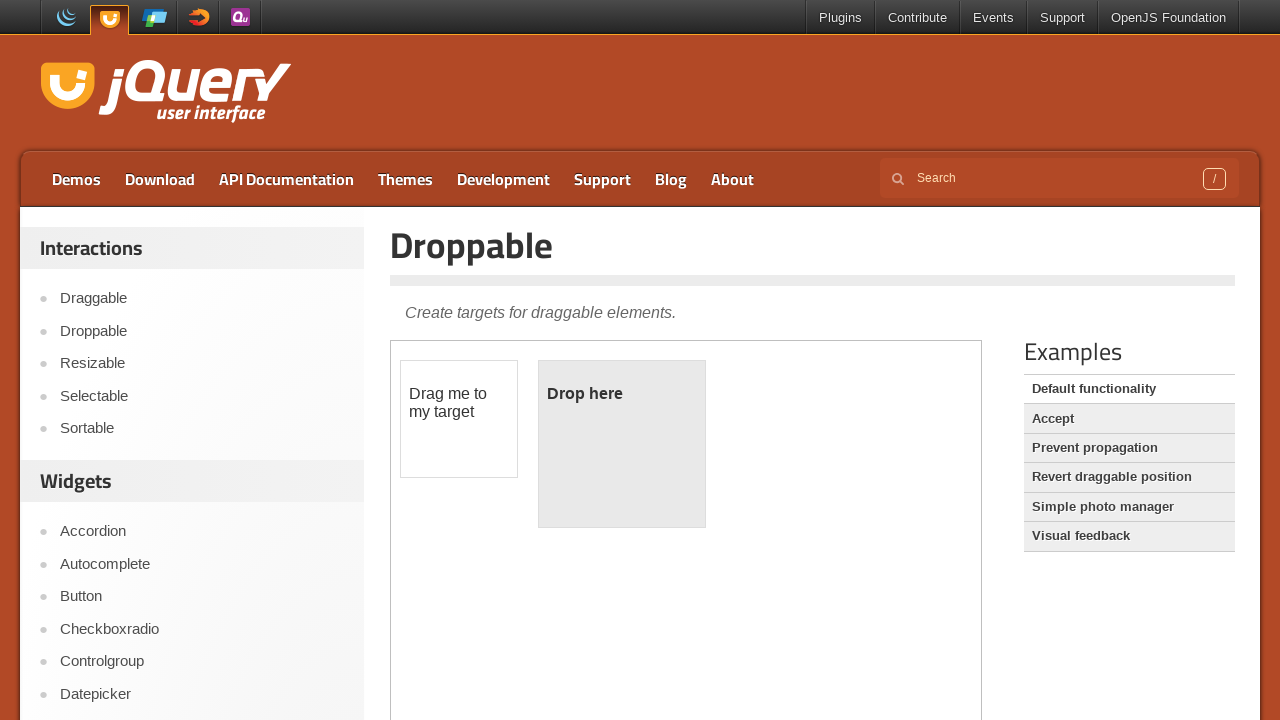

Located the first iframe containing the drag and drop demo
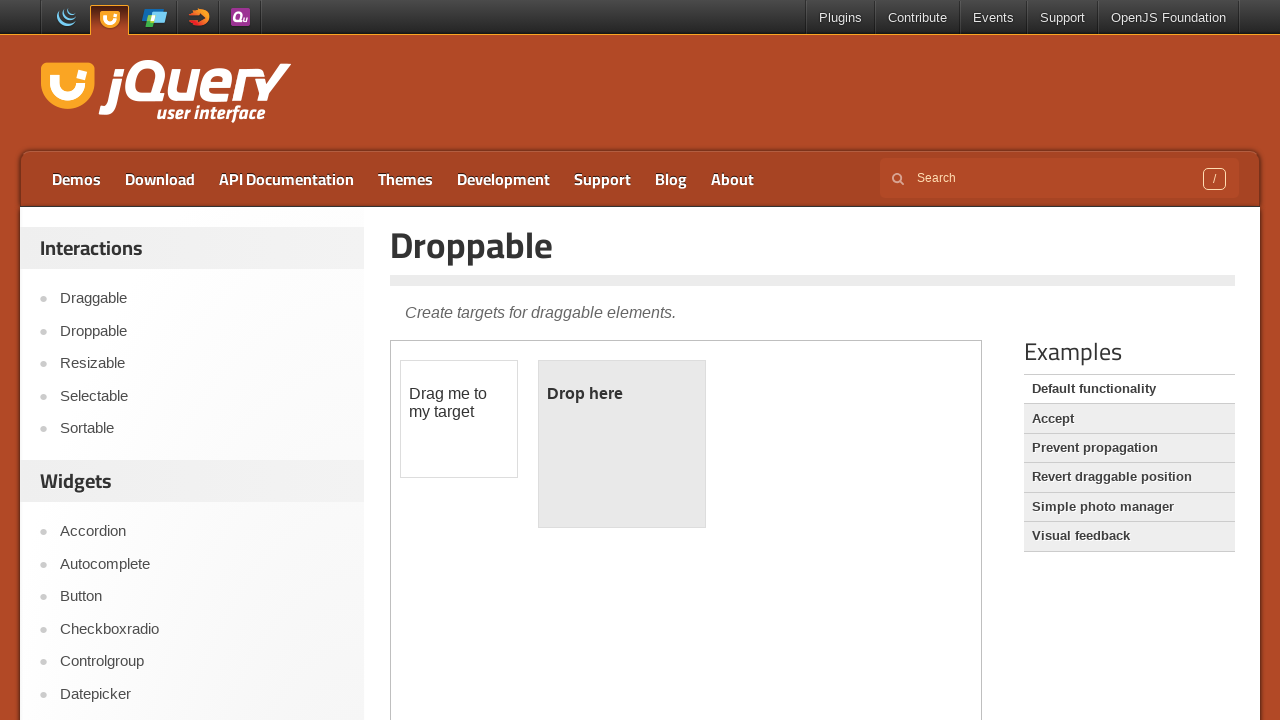

Located the body element within the iframe
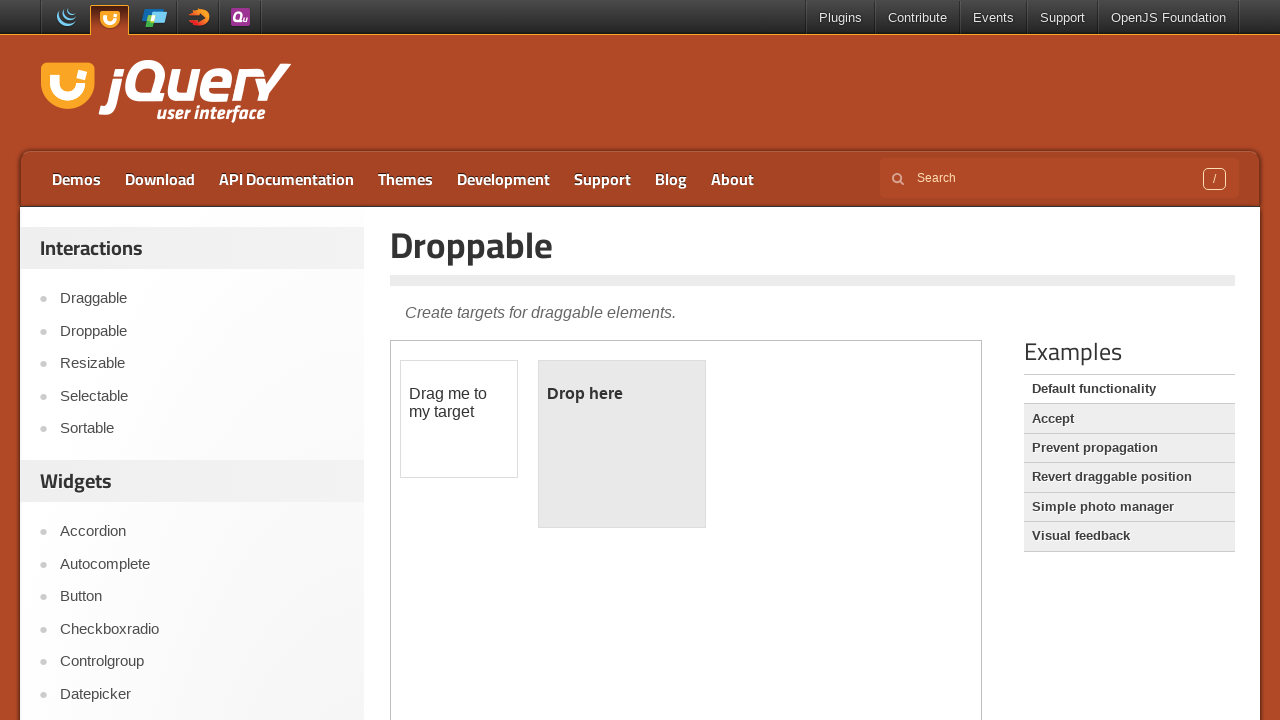

Located the draggable element with ID 'draggable'
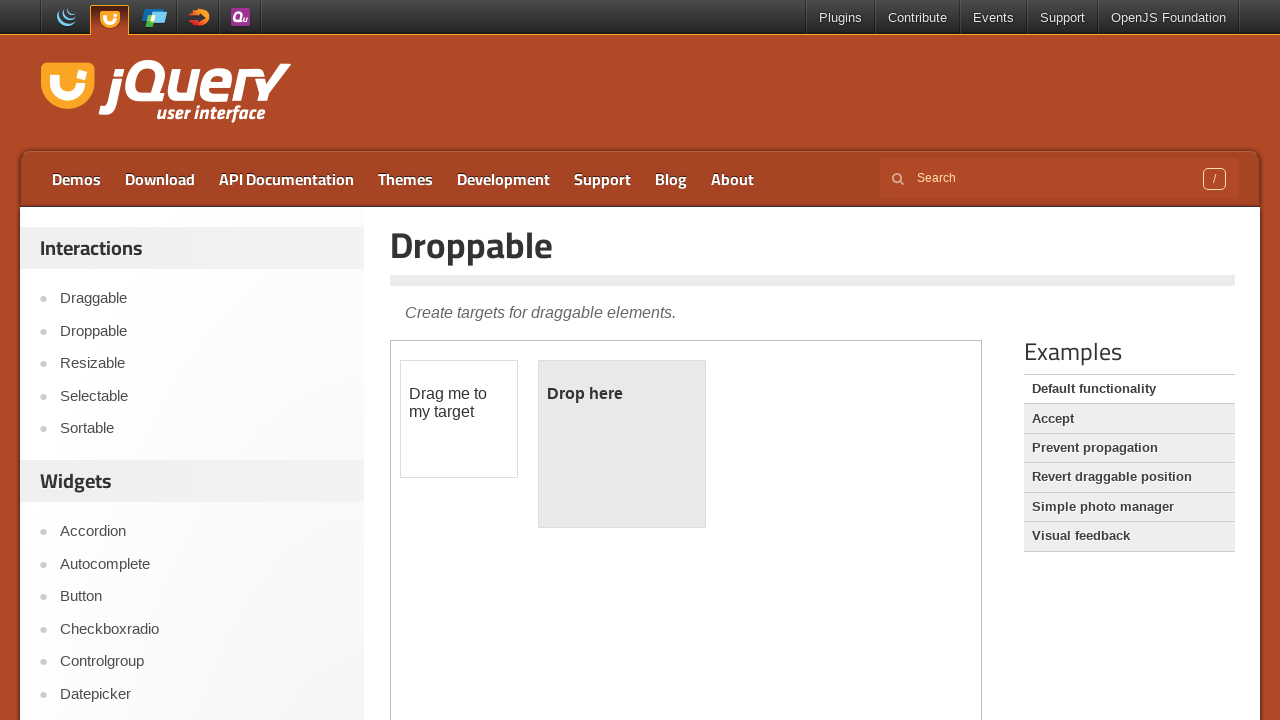

Located the droppable element with ID 'droppable'
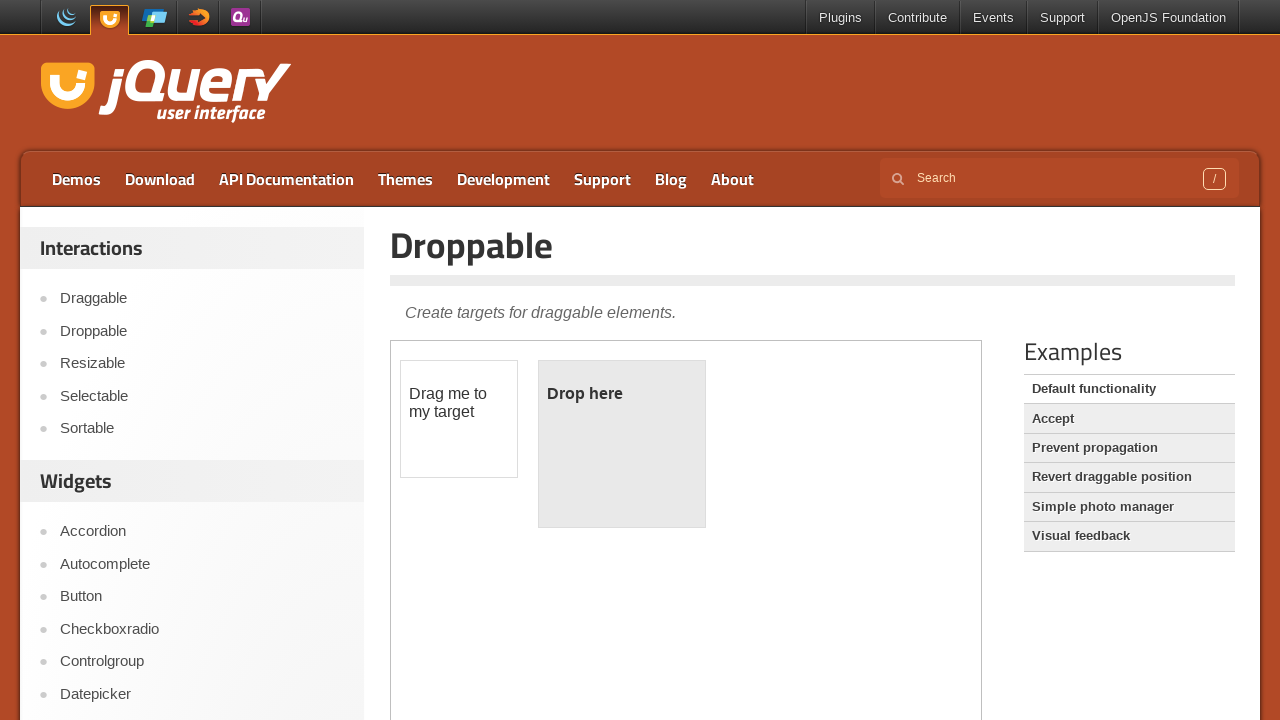

Performed drag and drop operation: dragged element into droppable area at (622, 444)
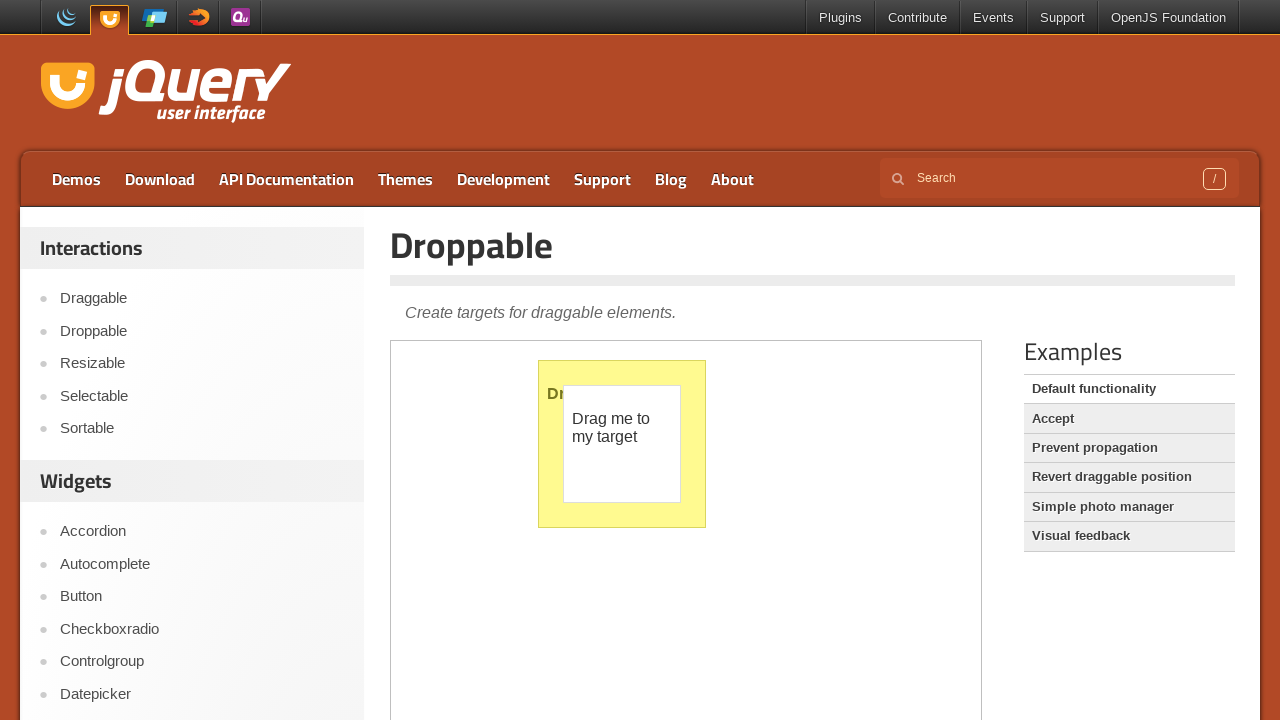

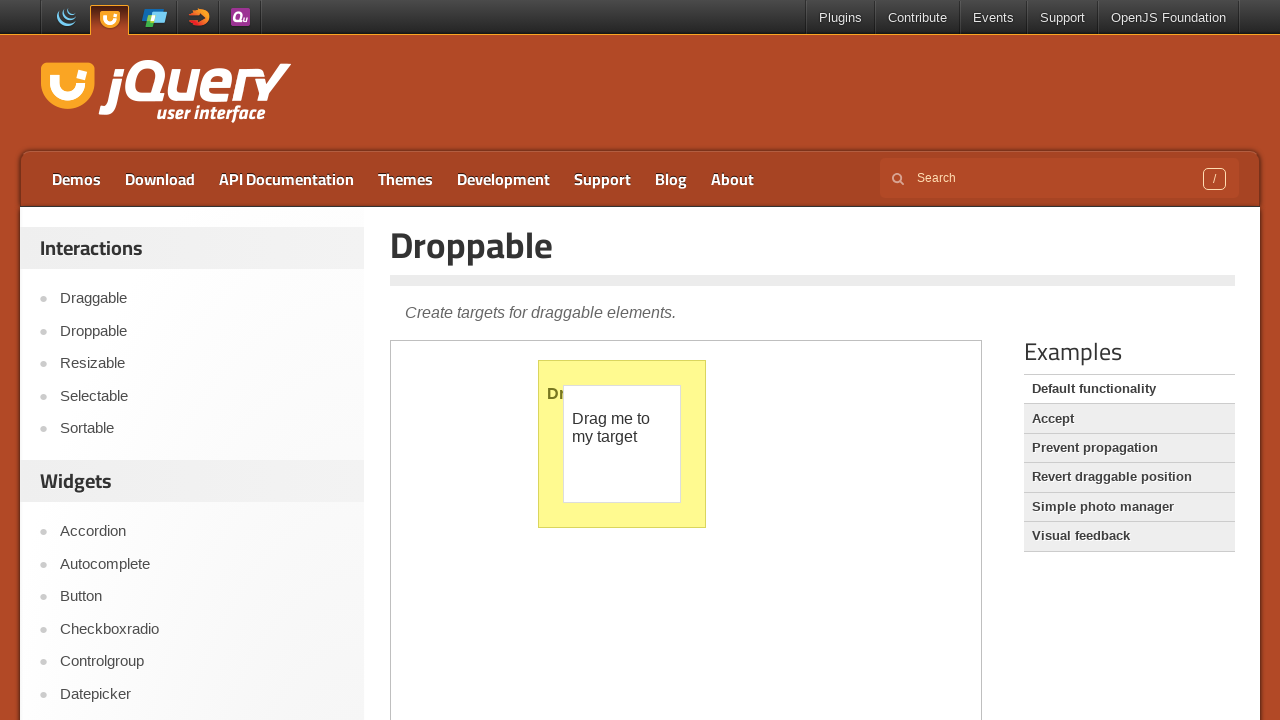